Tests dialog box interaction by clicking action dialog button, waiting for modal to appear, clicking OK button, and accepting the alert

Starting URL: https://www.jqueryscript.net/demo/bootstrap-alert-box/

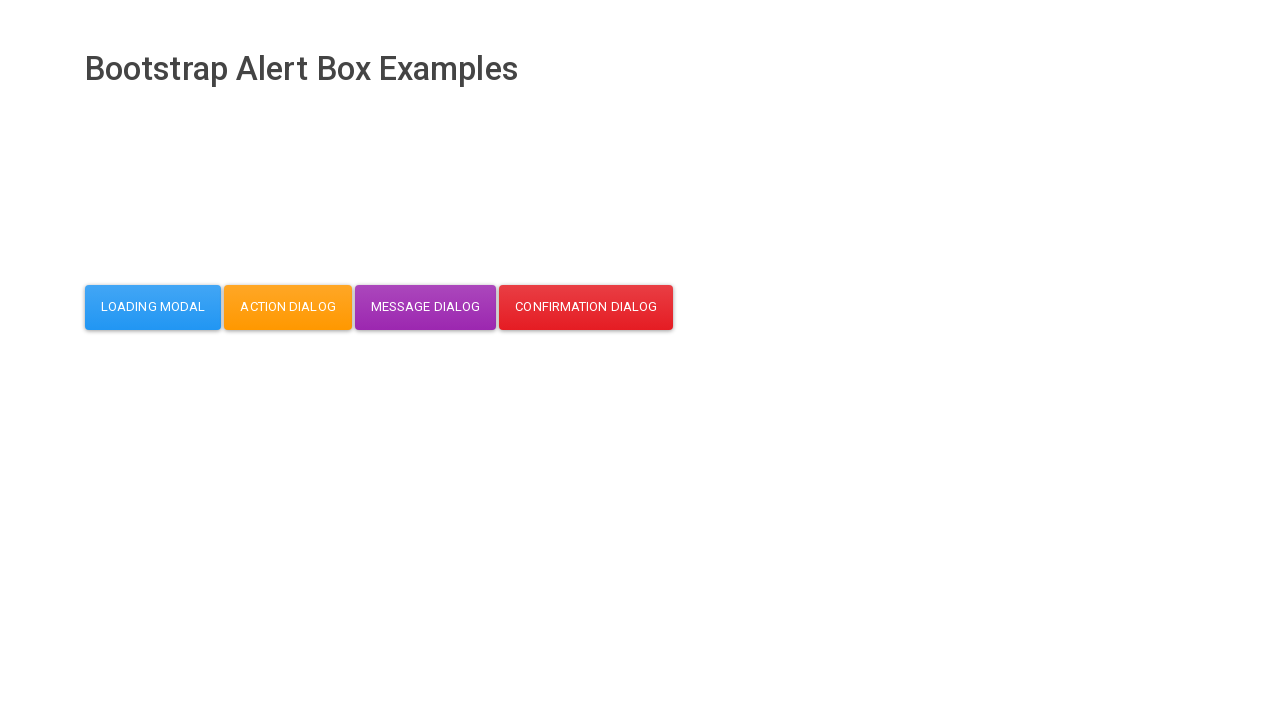

Clicked action dialog button at (288, 307) on button#action
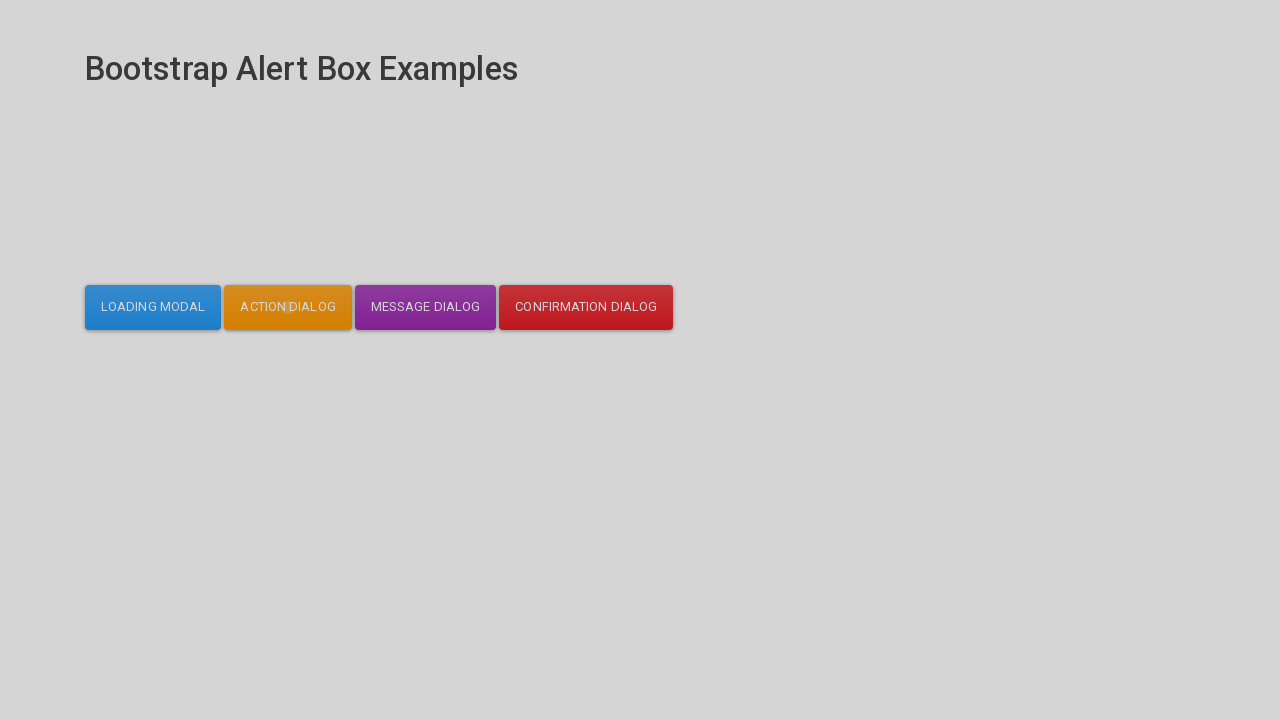

Modal body appeared and is now visible
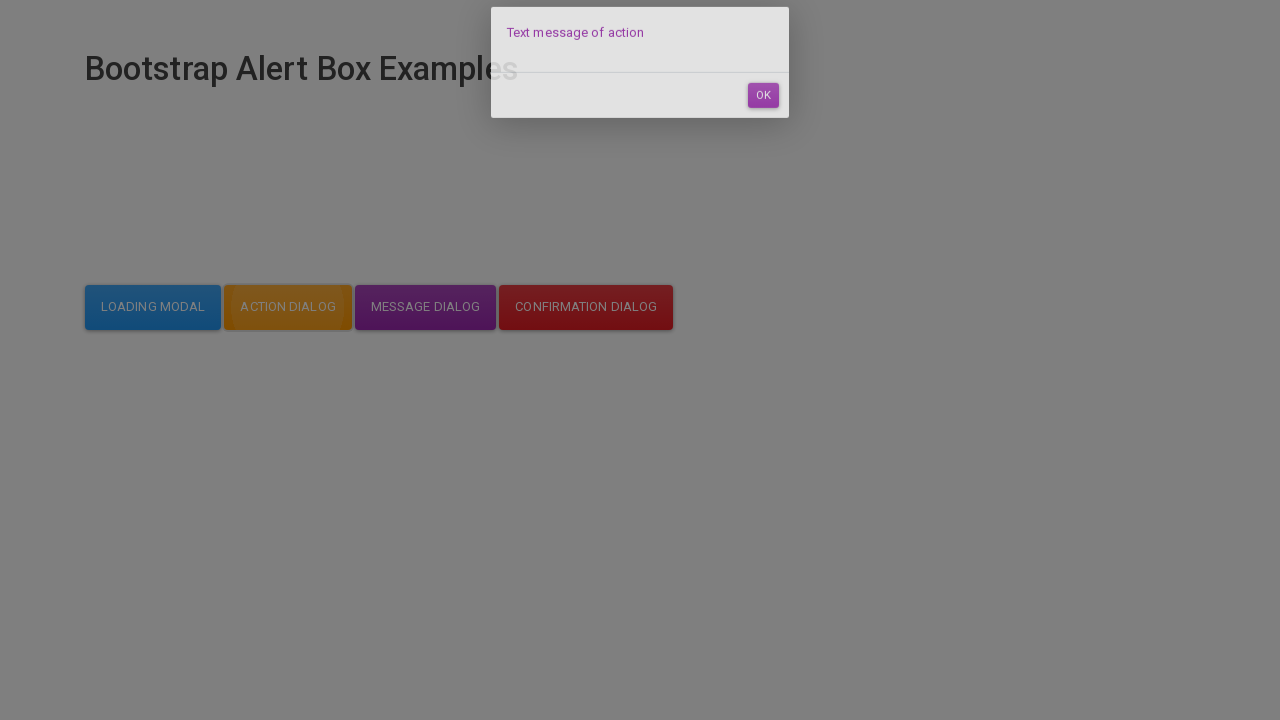

Verified modal body is displayed
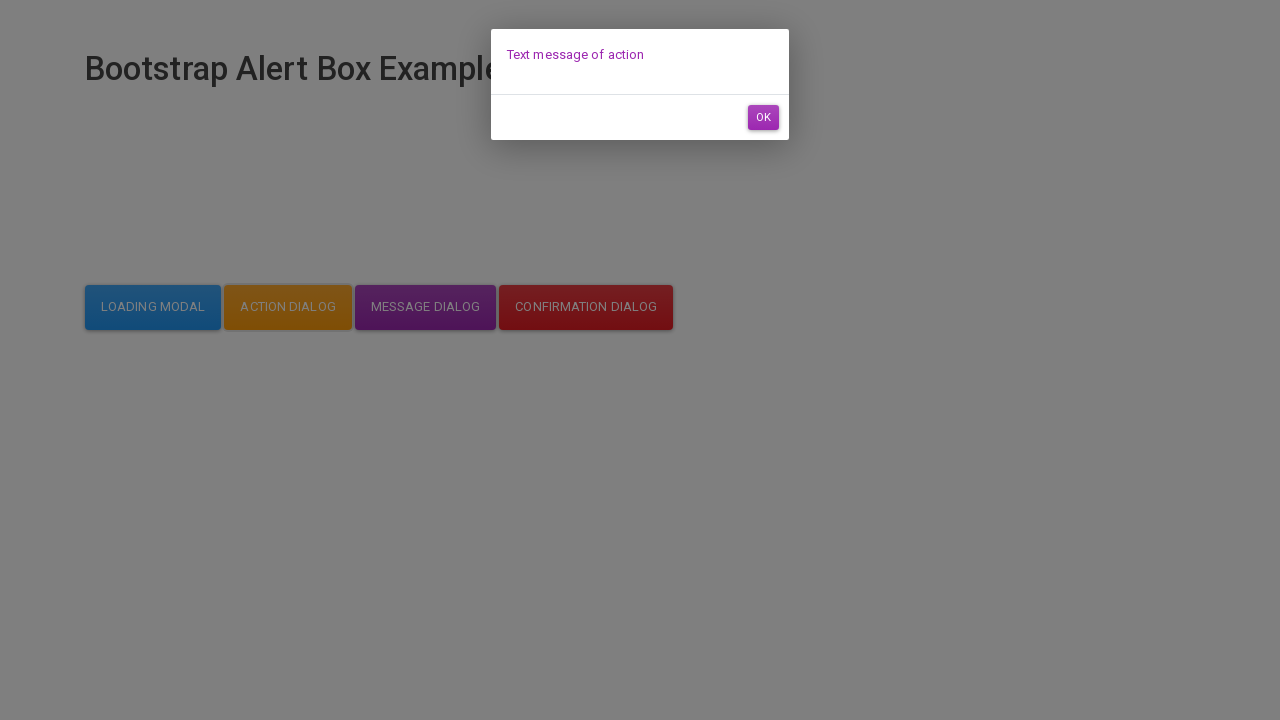

Set up alert handler to automatically accept dialogs
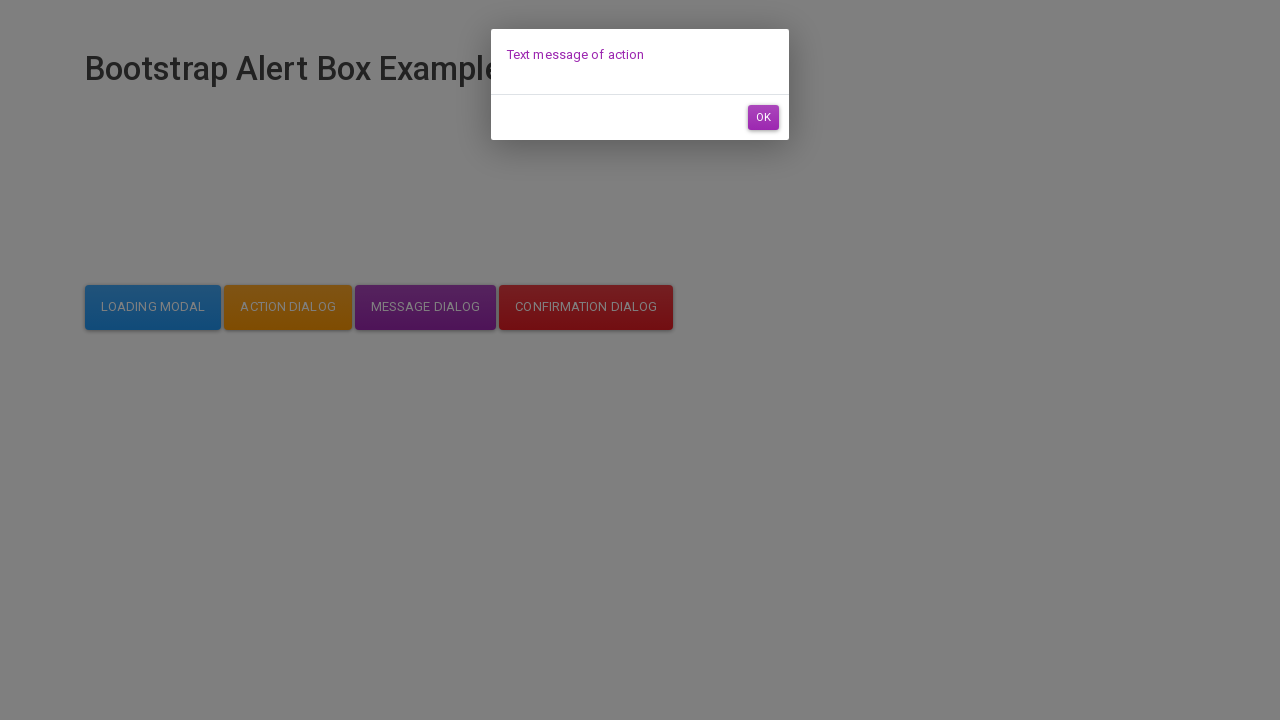

Clicked OK button in the modal at (763, 117) on #dialog-mycodemyway-action
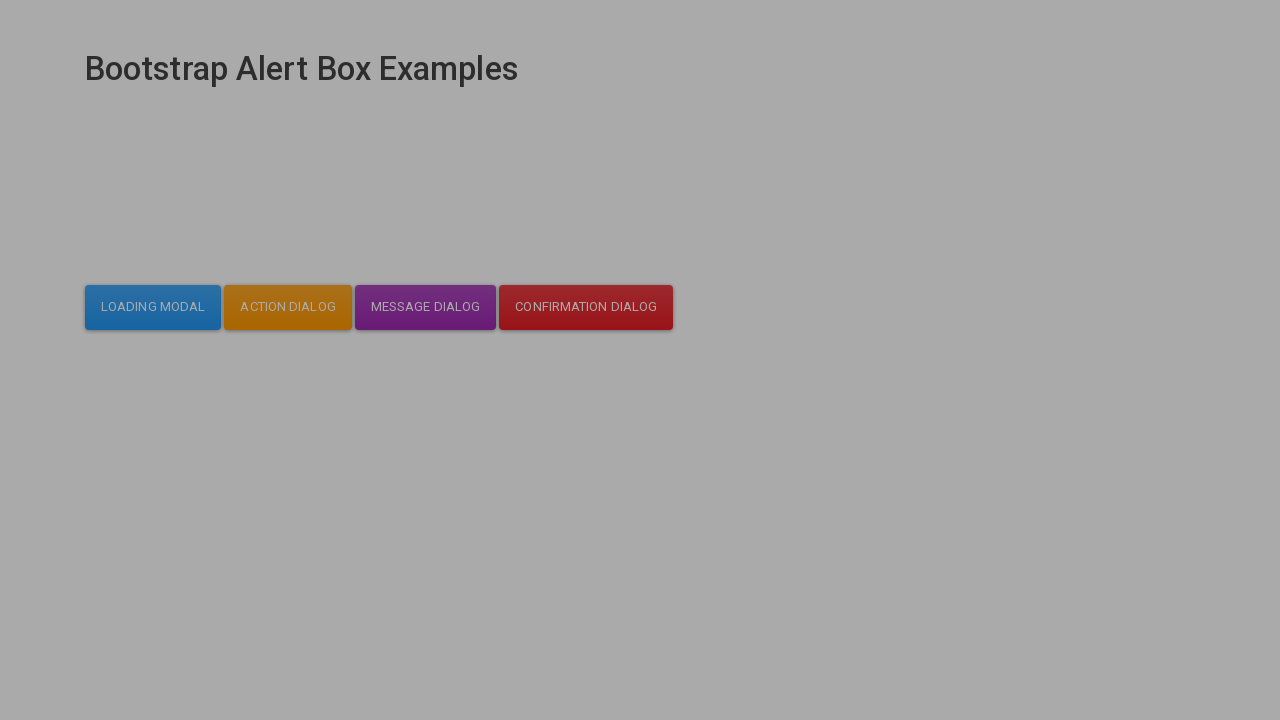

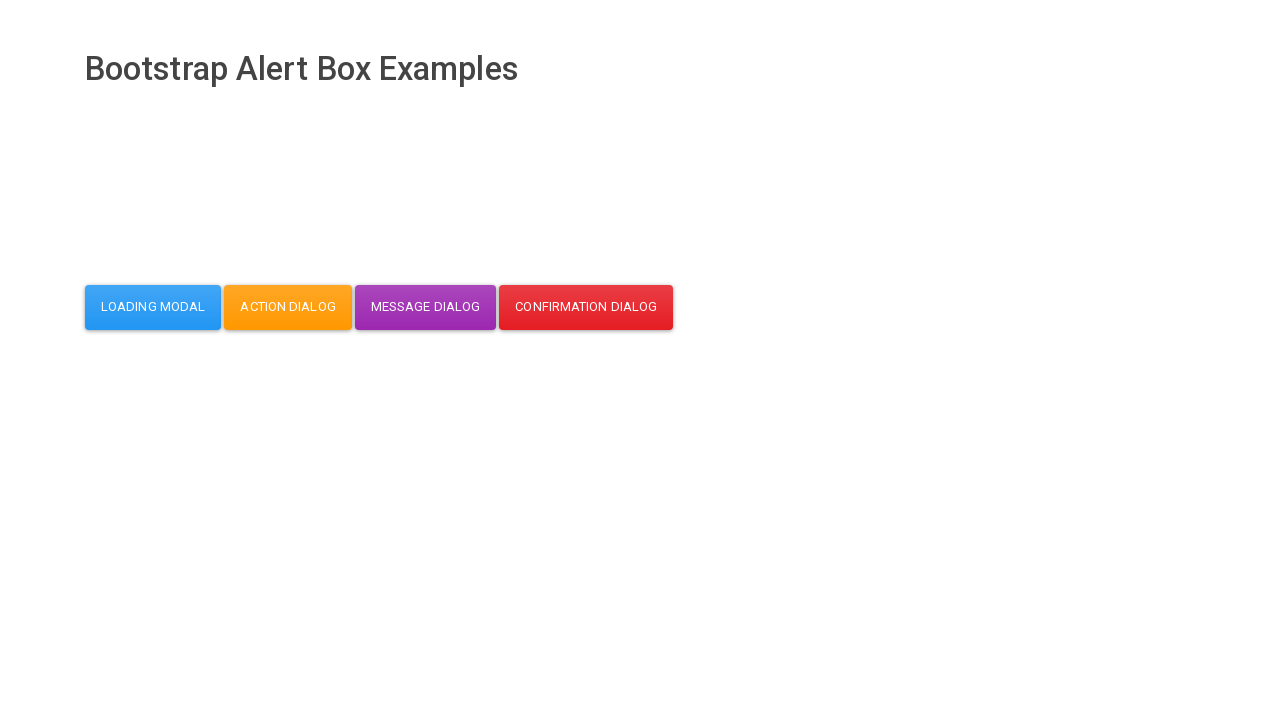